Navigates to a Selenium documentation page, verifies the page title, and clicks on the "Web form" link

Starting URL: https://bonigarcia.dev/selenium-webdriver-java/

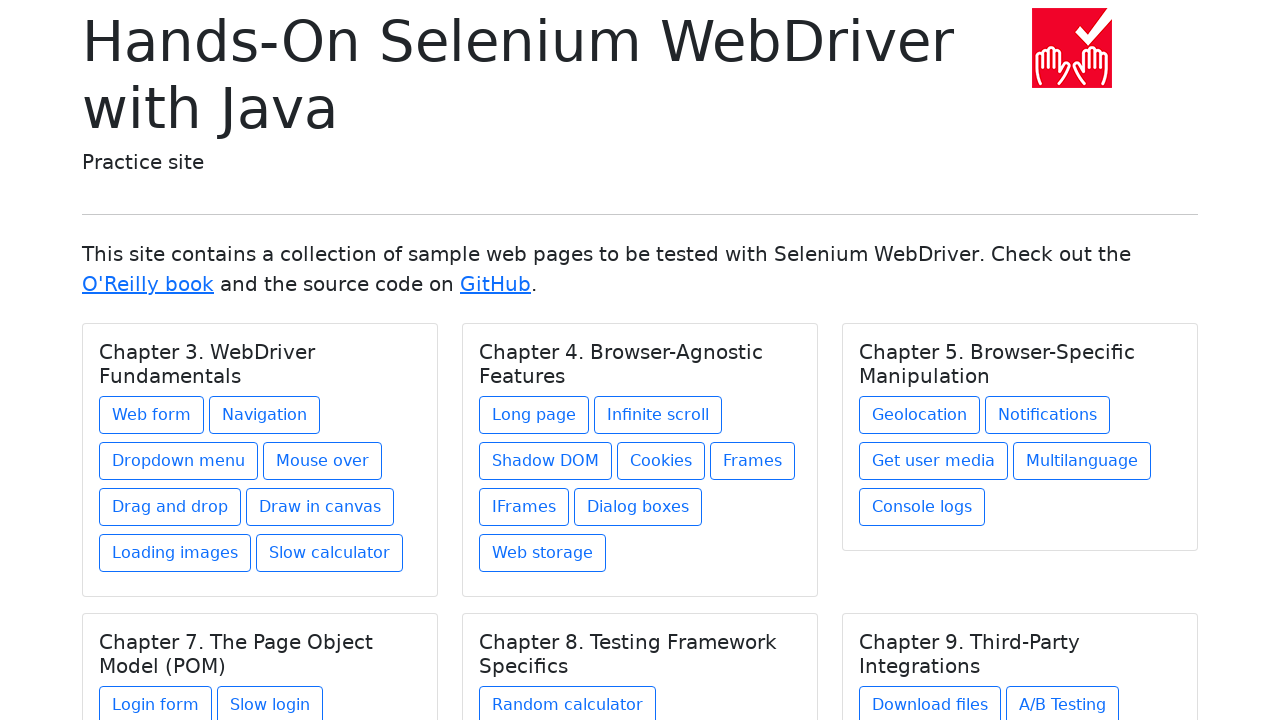

Navigated to Selenium documentation page
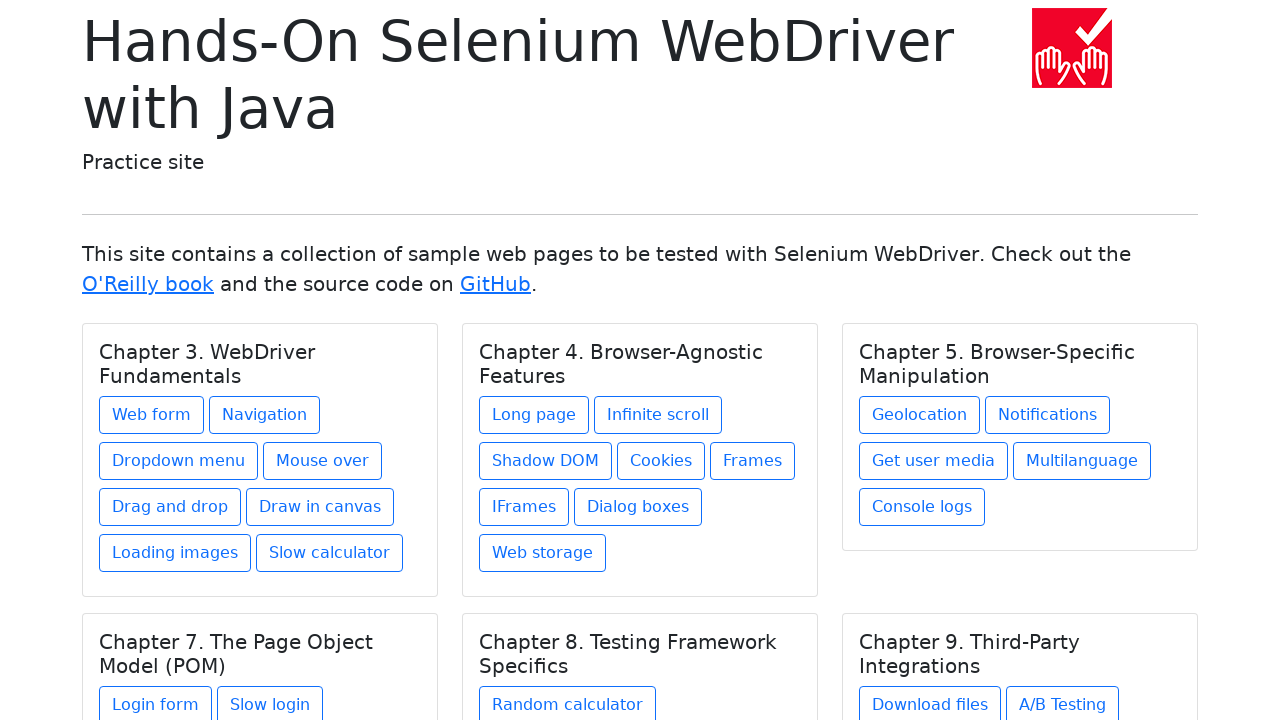

Verified page title is 'Hands-On Selenium WebDriver with Java'
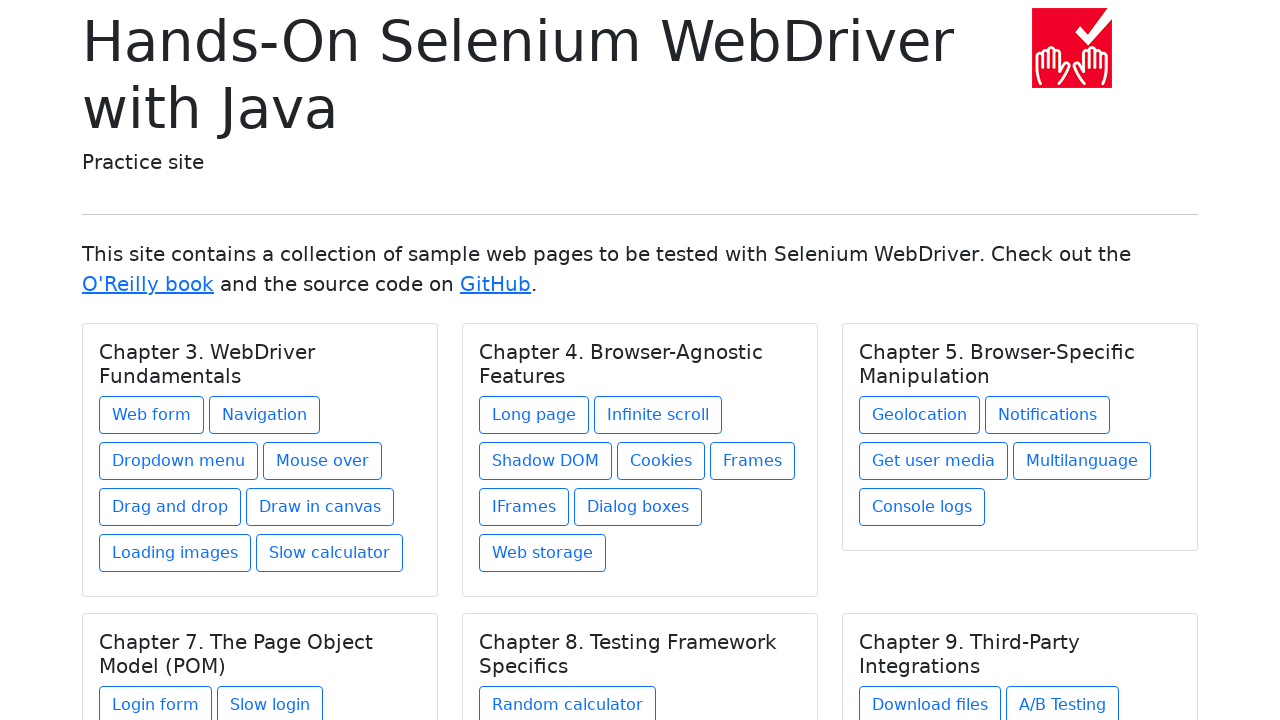

Clicked on the 'Web form' link at (152, 415) on text=Web form
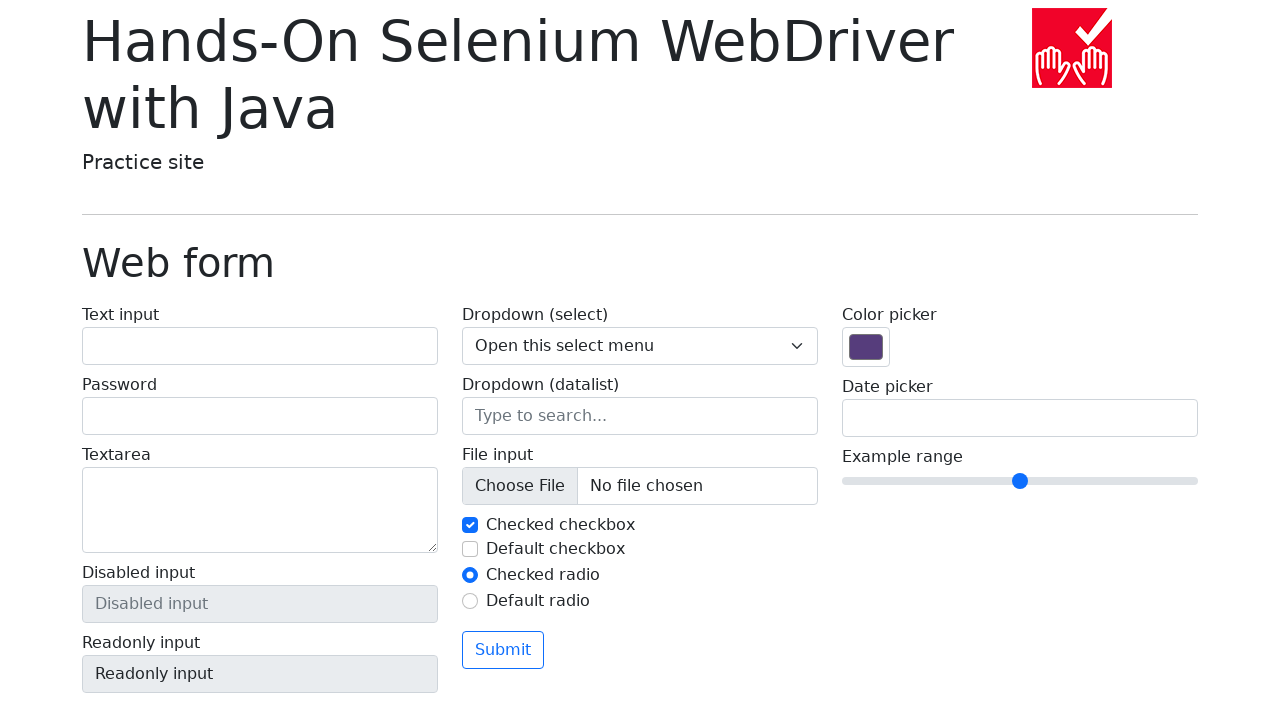

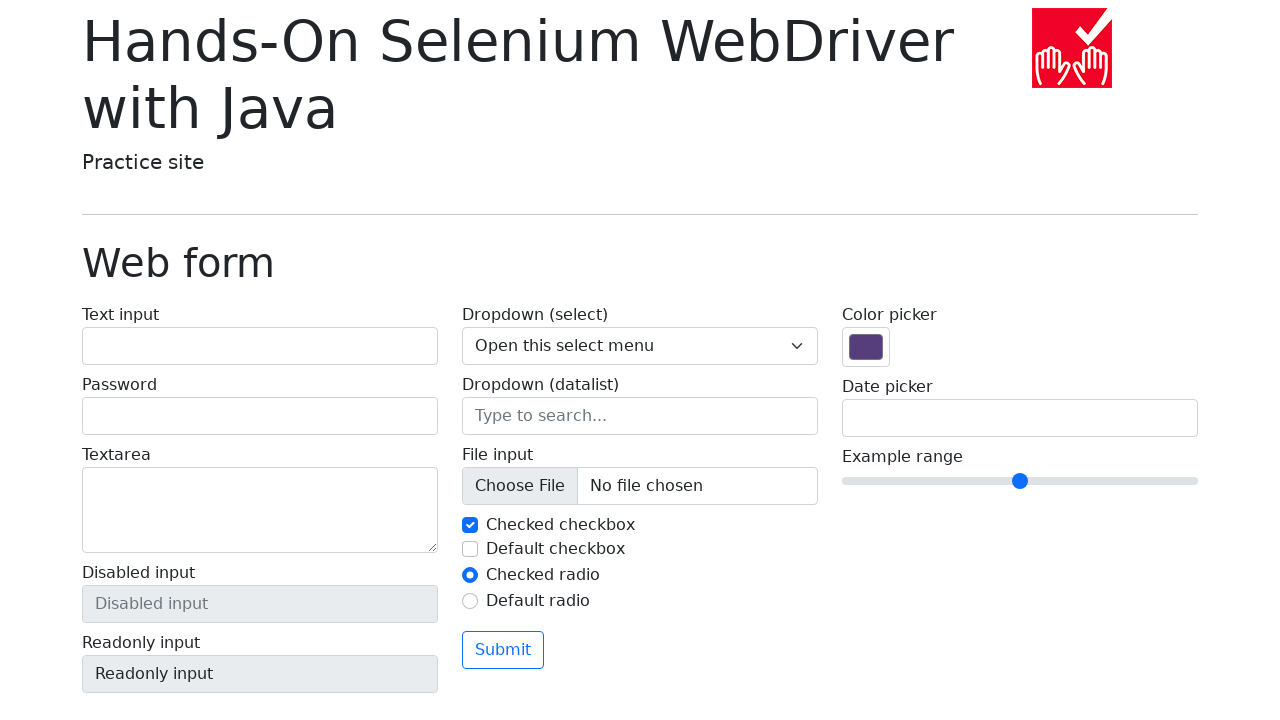